Tests JavaScript alert handling by triggering different types of alerts (simple alert and confirmation dialog) and interacting with them

Starting URL: https://www.rahulshettyacademy.com/AutomationPractice/

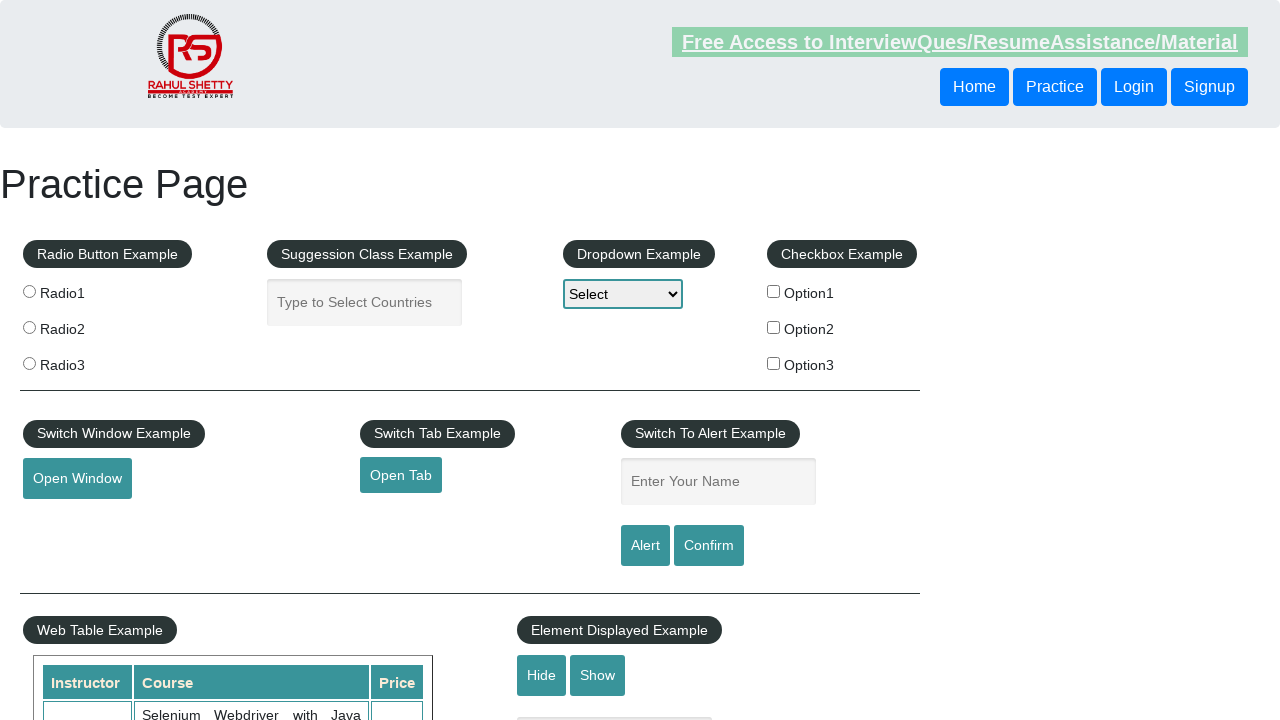

Filled name field with 'Prashant' on #name
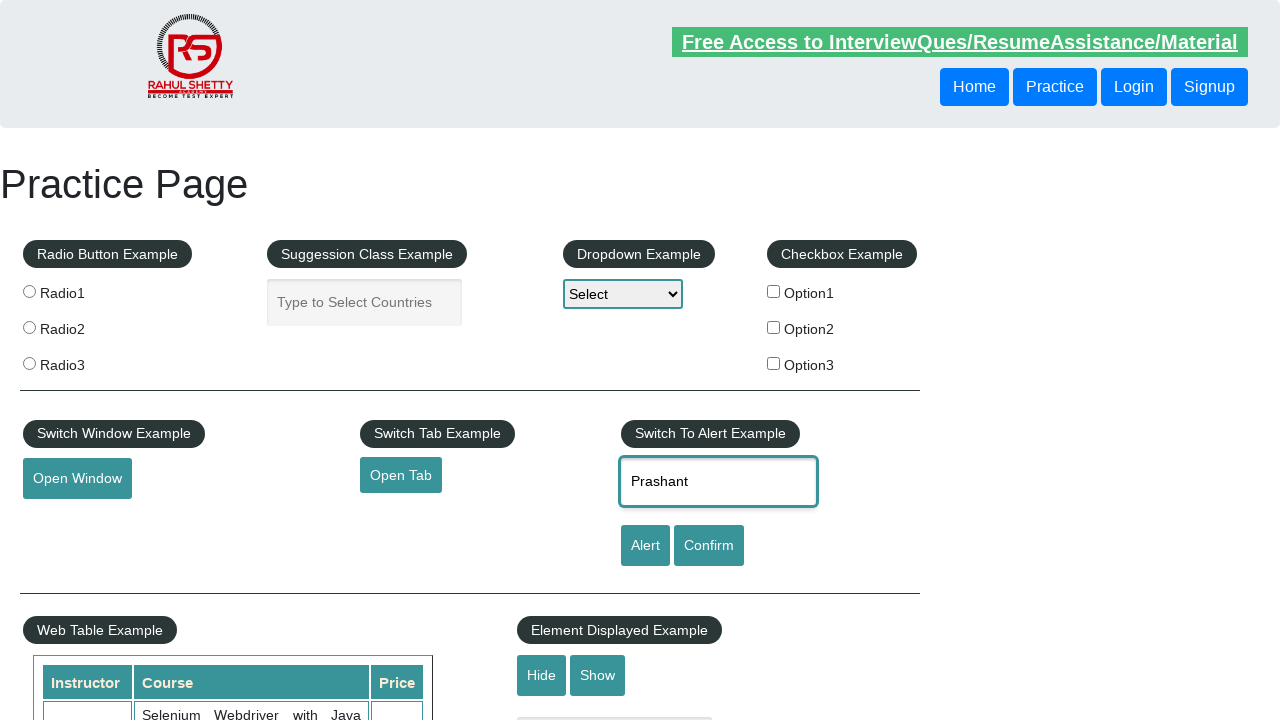

Clicked alert button to trigger simple alert at (645, 546) on [id='alertbtn']
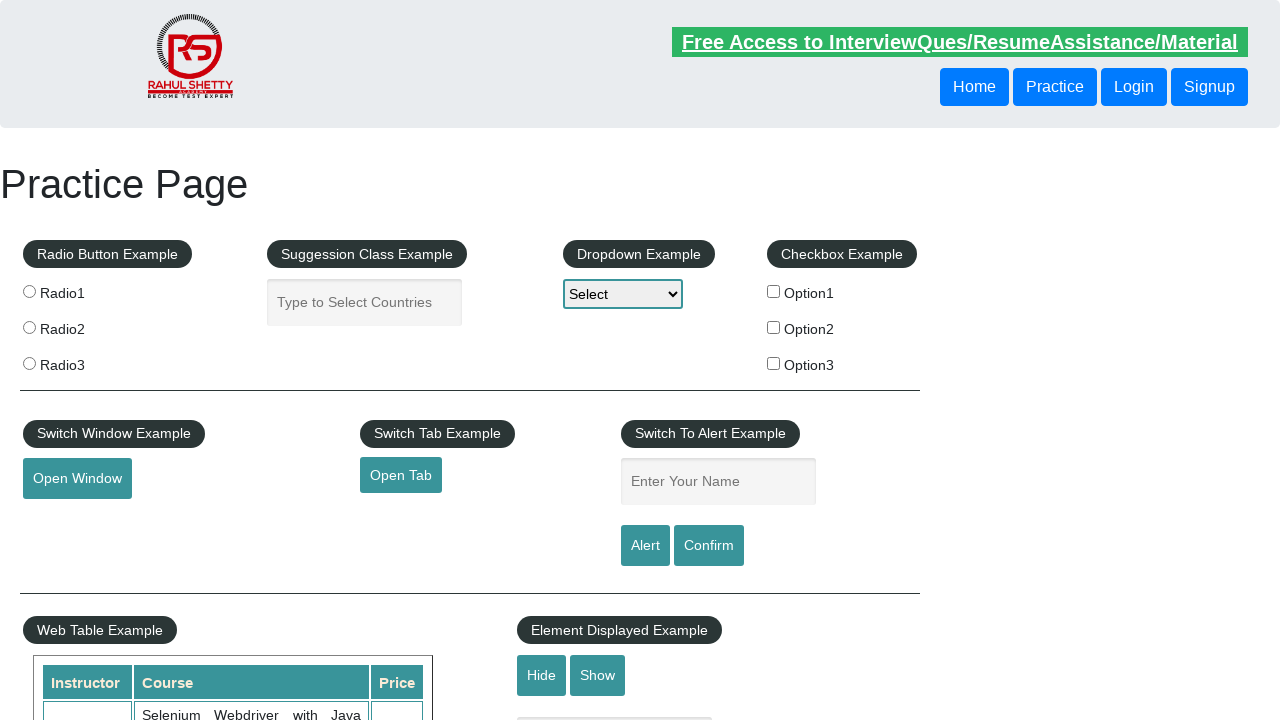

Set up handler to accept alert dialogs
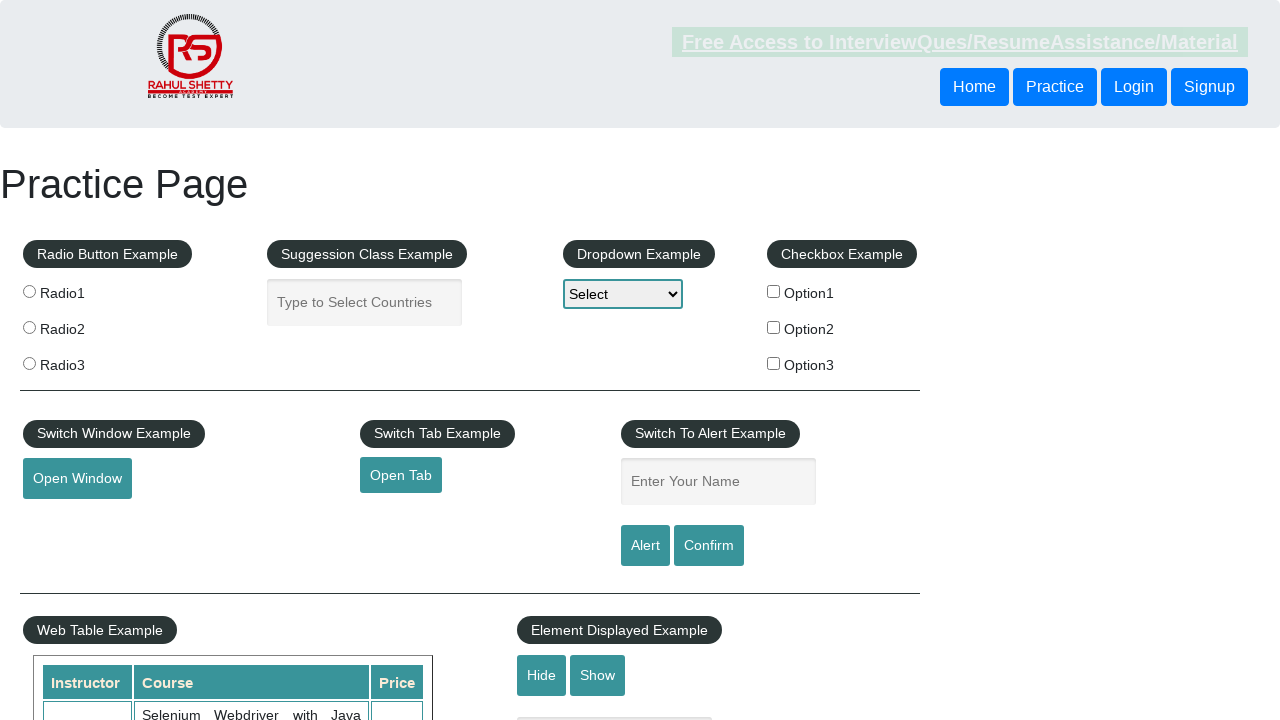

Clicked confirm button to trigger confirmation dialog at (709, 546) on #confirmbtn
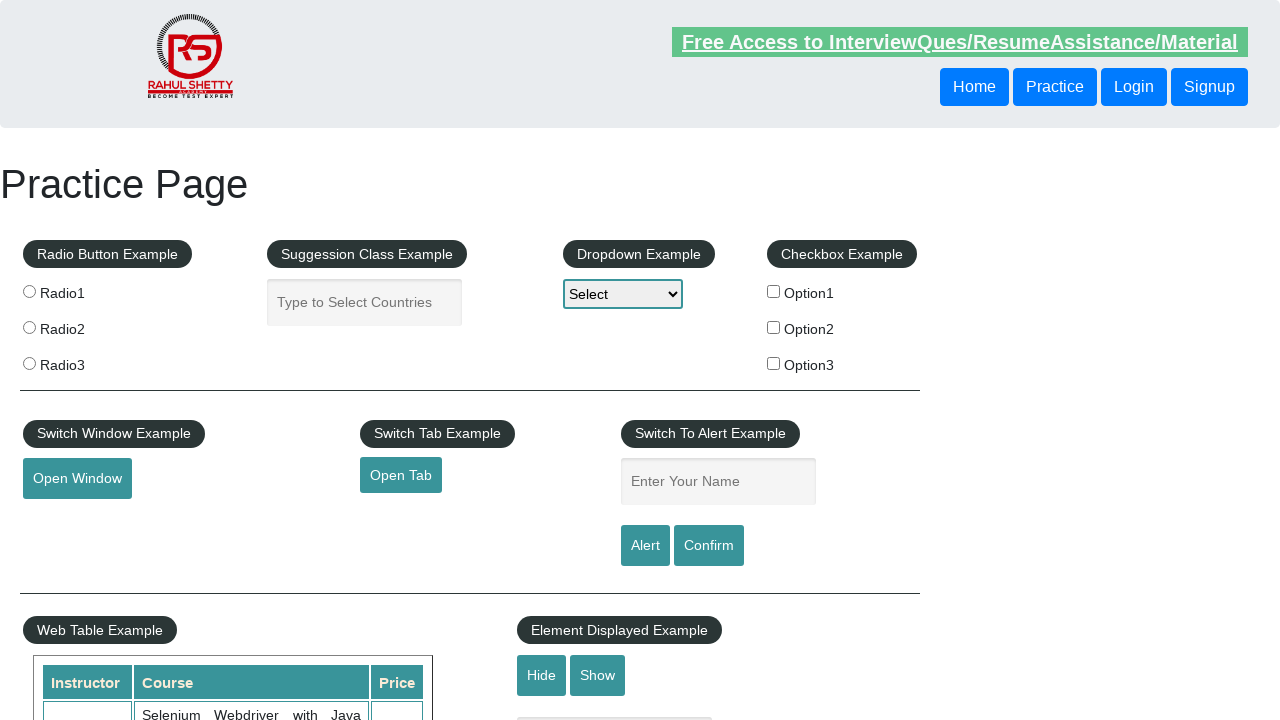

Set up handler to dismiss confirmation dialog
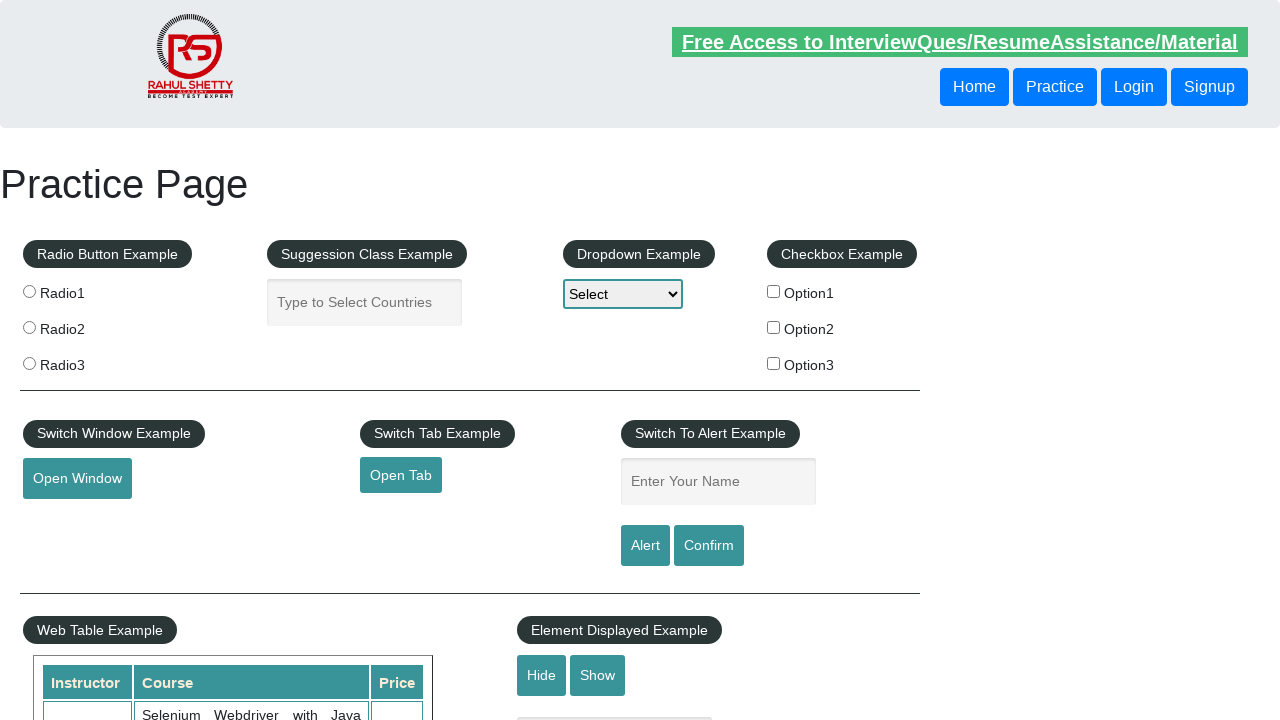

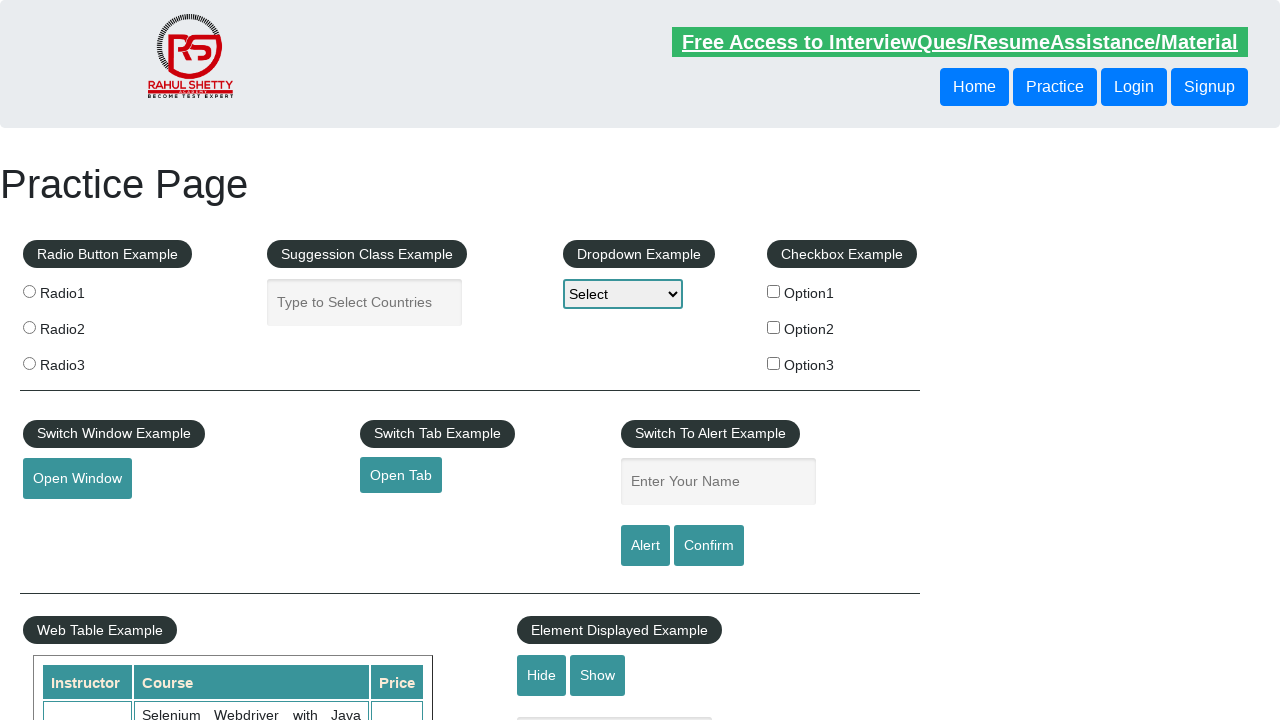